Tests JavaScript alert handling by triggering and interacting with three types of alerts: a simple alert (accept), a confirm dialog (dismiss), and a prompt dialog (send text and accept).

Starting URL: https://the-internet.herokuapp.com/javascript_alerts

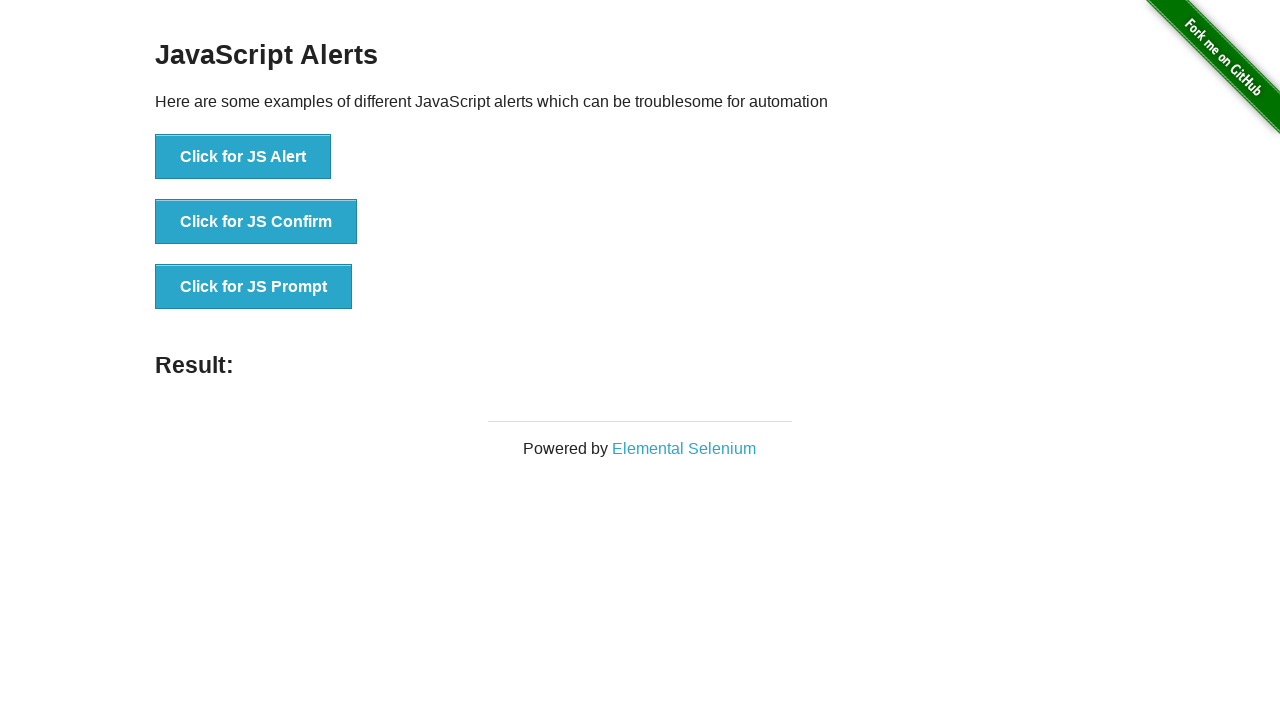

Navigated to JavaScript alerts test page
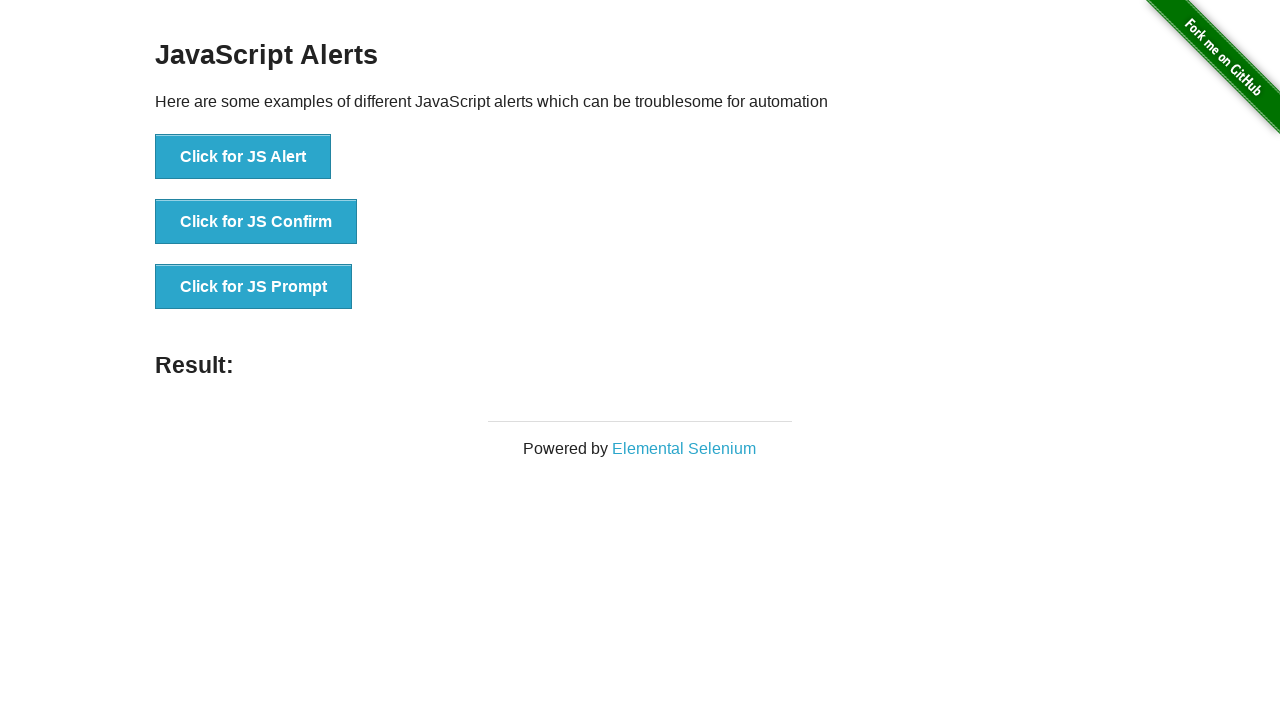

Clicked button to trigger JS Alert at (243, 157) on xpath=//button[text()='Click for JS Alert']
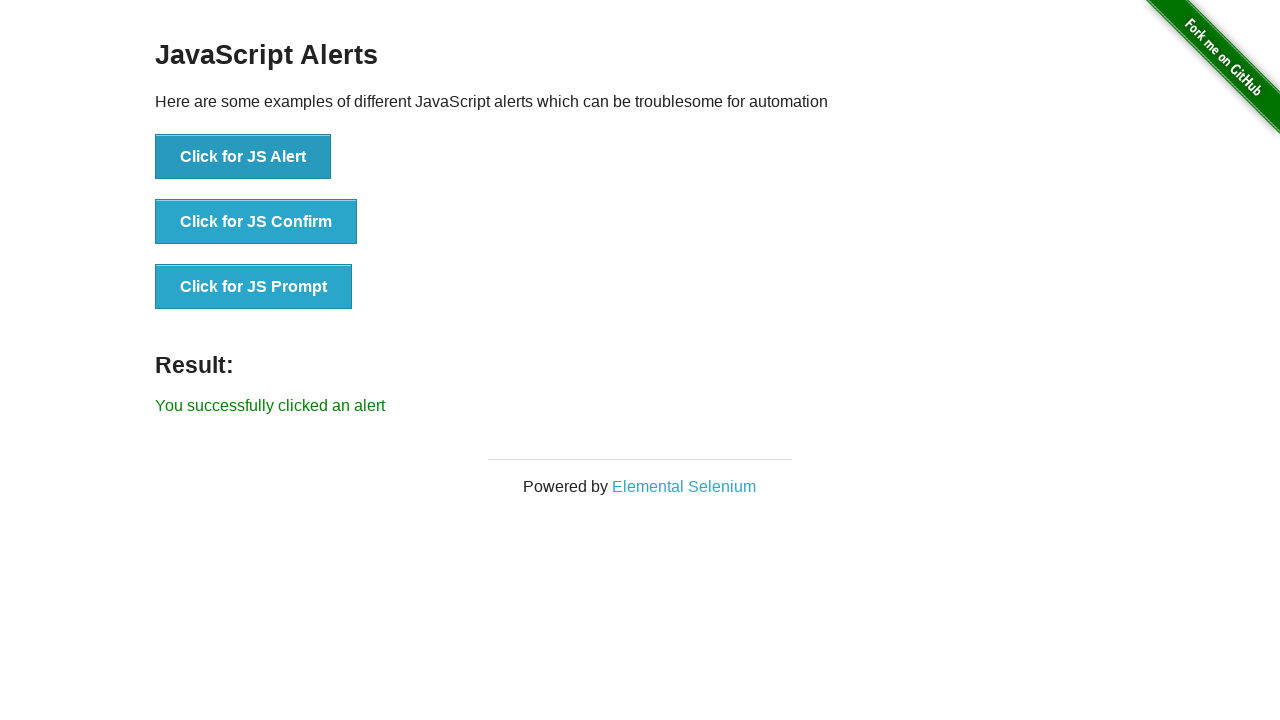

Accepted JS Alert dialog at (243, 157) on xpath=//button[text()='Click for JS Alert']
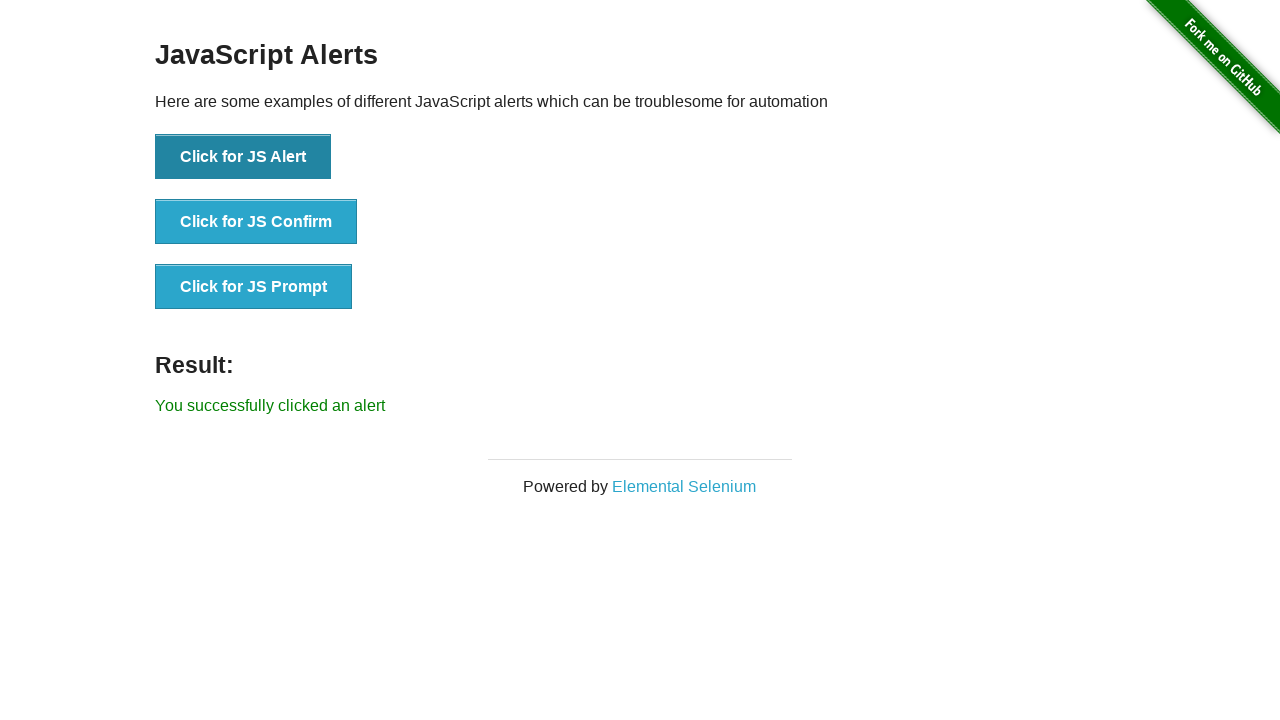

Dismissed JS Confirm dialog at (256, 222) on xpath=//button[text()='Click for JS Confirm']
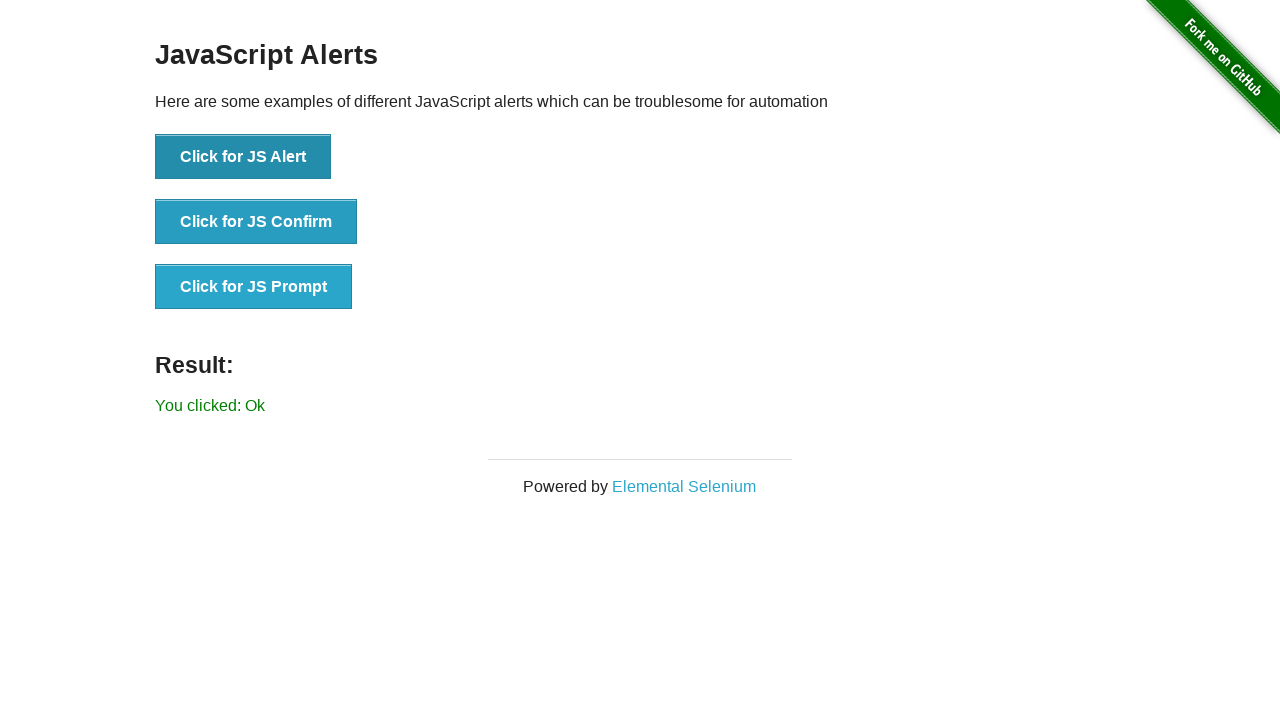

Result element loaded after dismissing confirm dialog
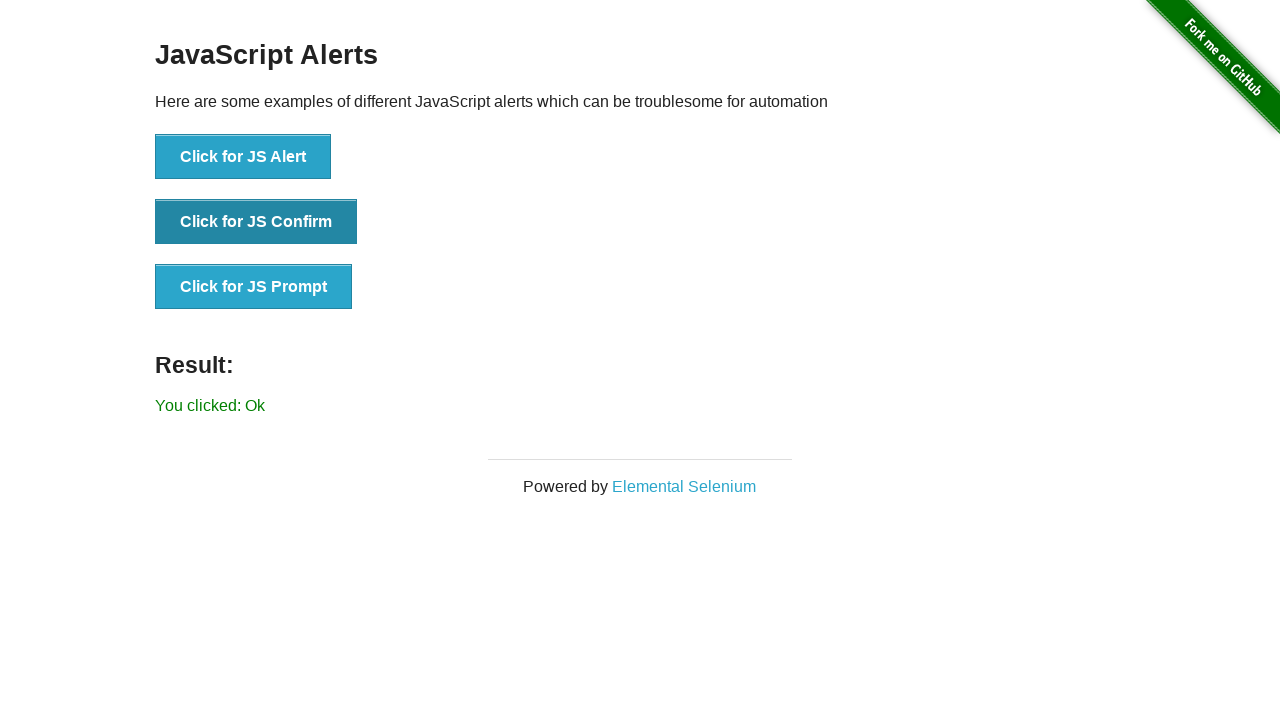

Entered 'Hello Playwright!' in prompt dialog and accepted at (254, 287) on xpath=//button[text()='Click for JS Prompt']
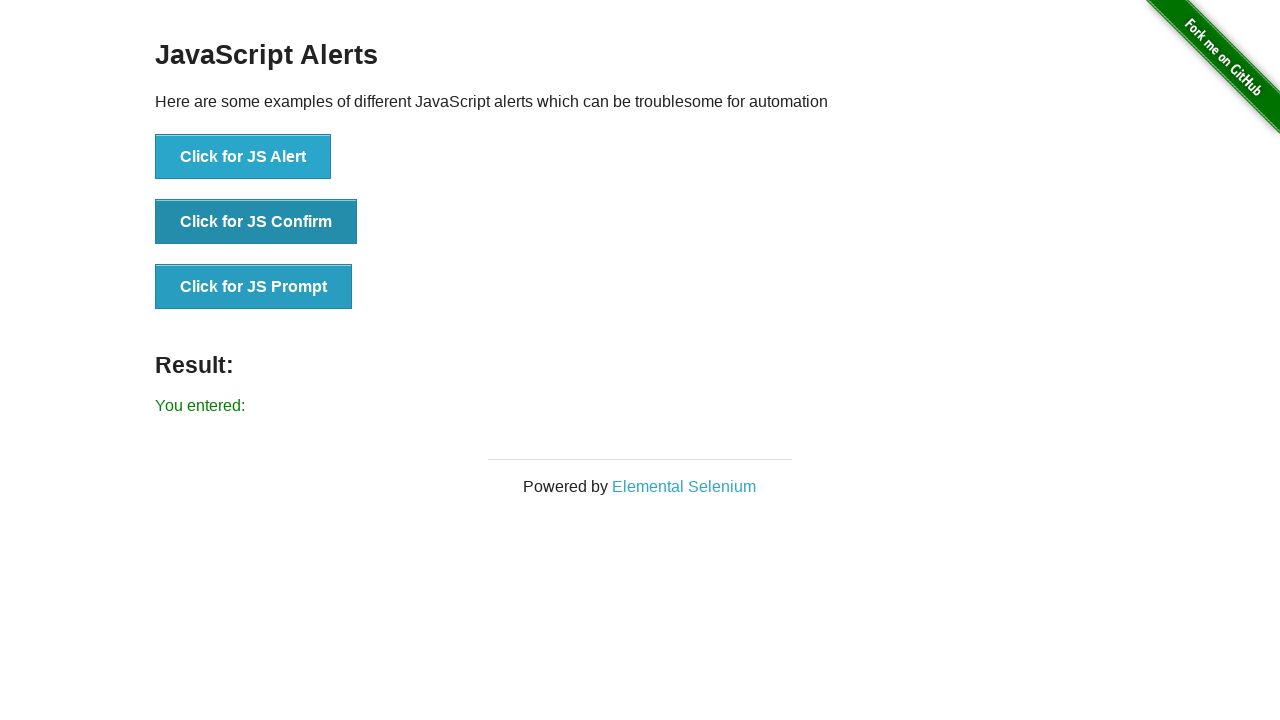

Result element loaded after accepting prompt dialog
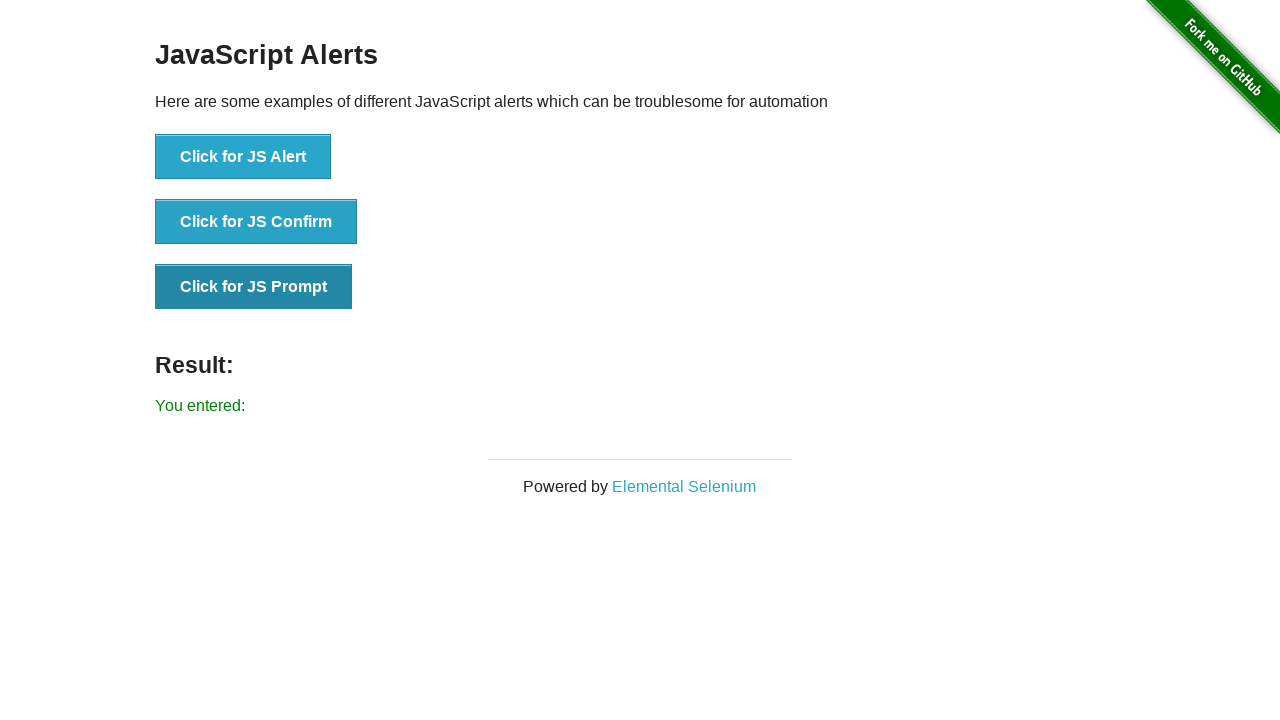

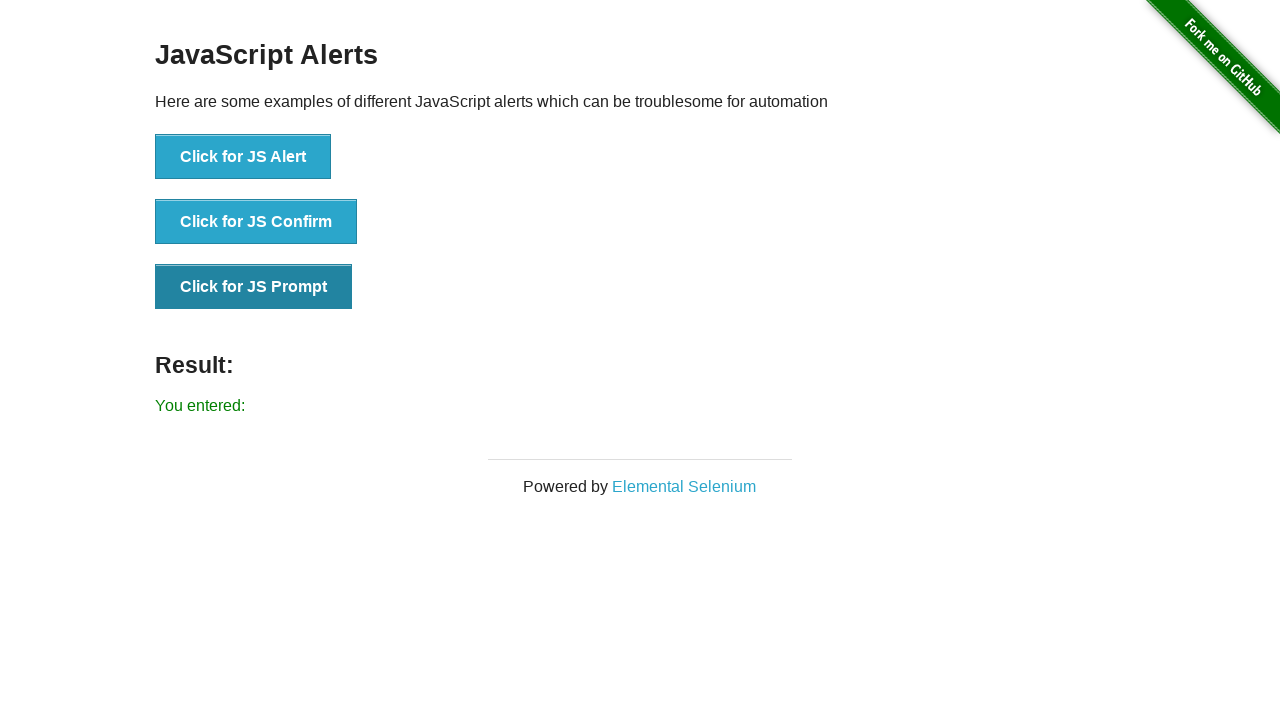